Tests dynamic checkbox controls by removing and adding a checkbox element, verifying the state changes and messages

Starting URL: https://the-internet.herokuapp.com/dynamic_controls

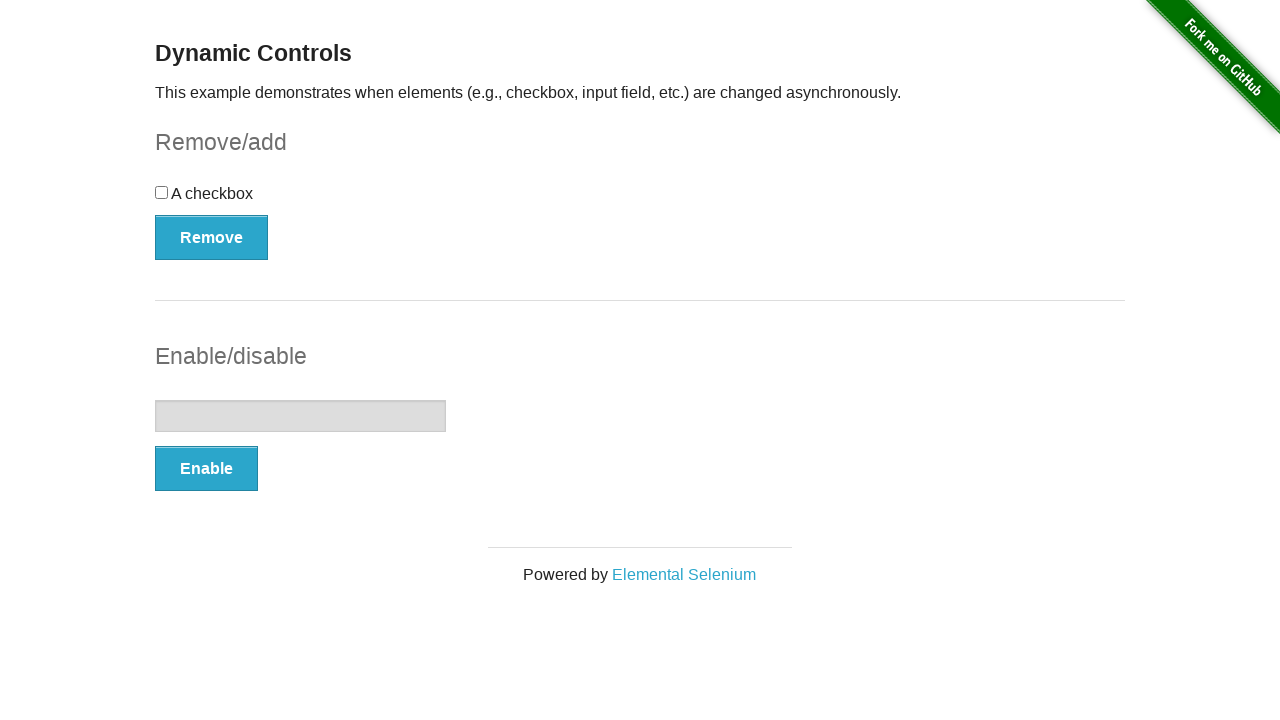

Navigated to dynamic controls page
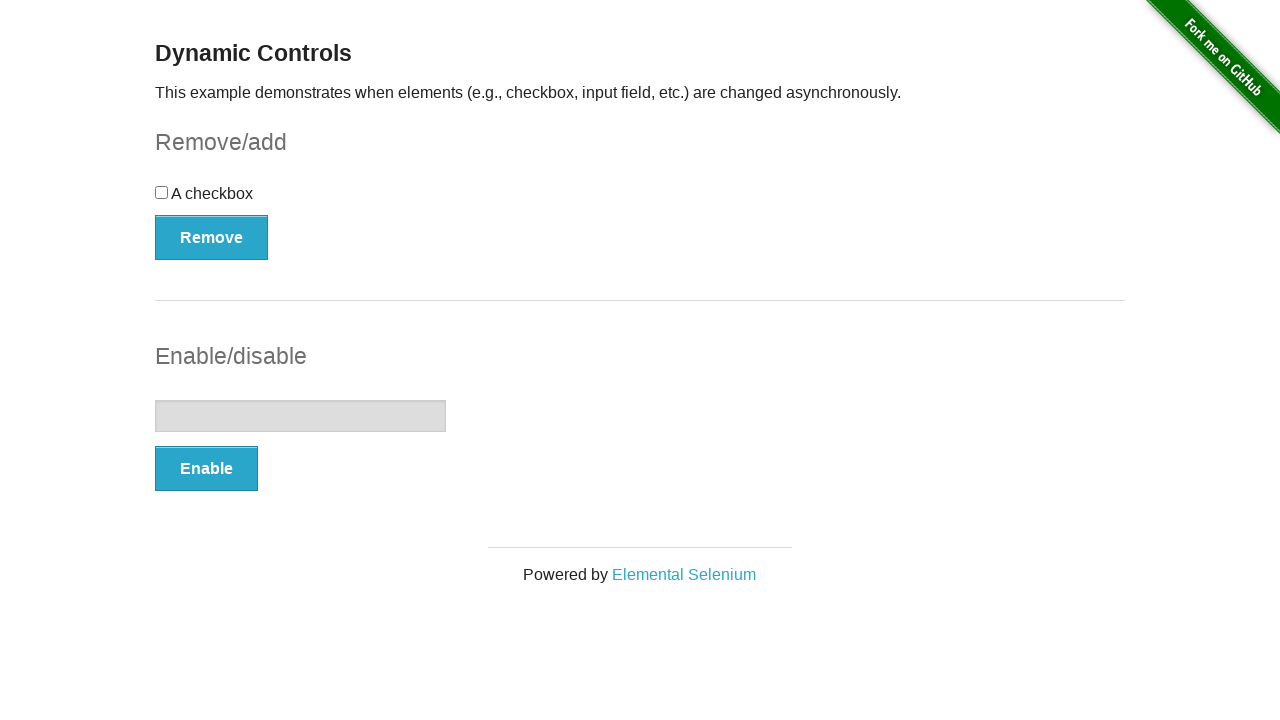

Clicked Remove button to remove checkbox at (212, 237) on button:has-text('Remove')
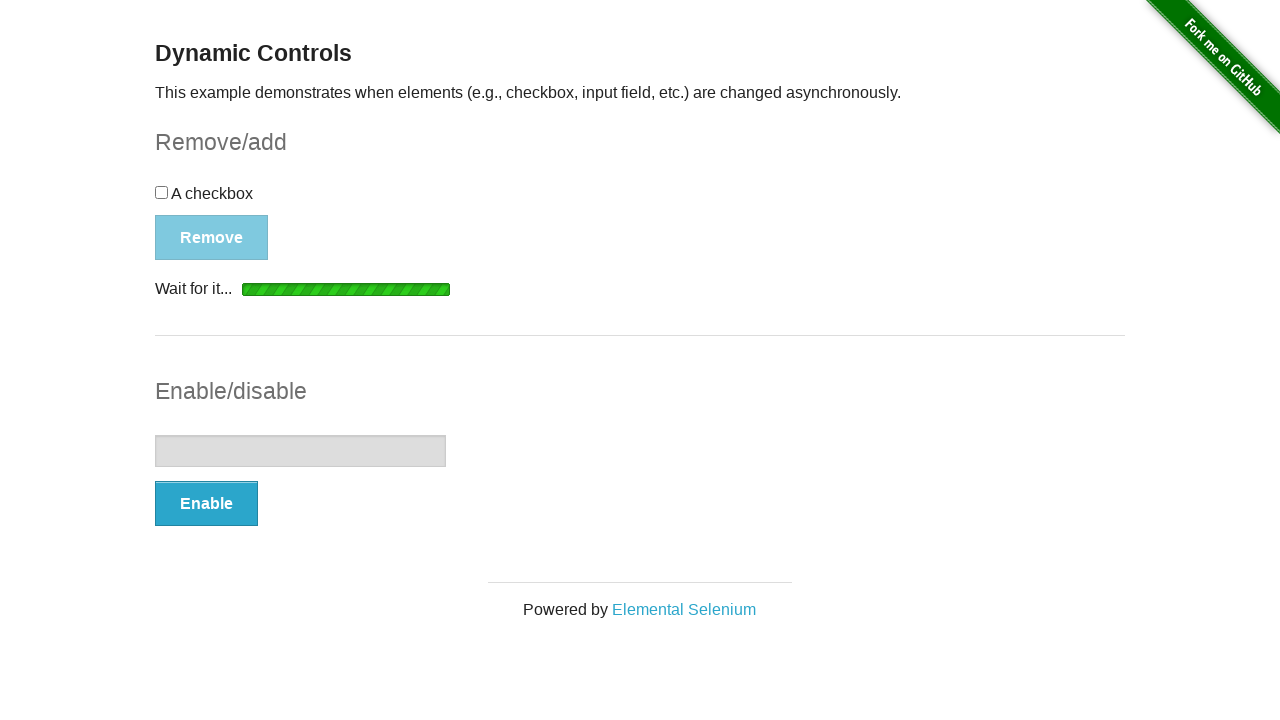

Verified checkbox was removed with 'It's gone!' message
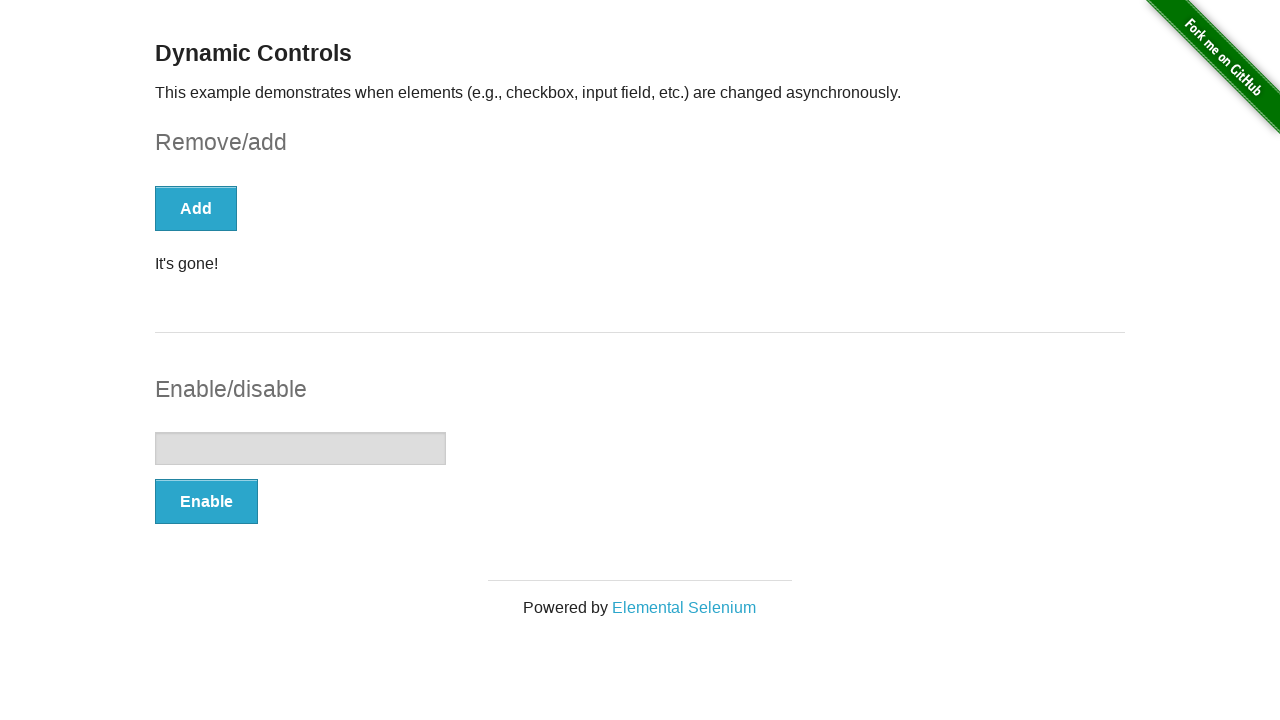

Clicked Add button to restore checkbox at (196, 208) on button:has-text('Add')
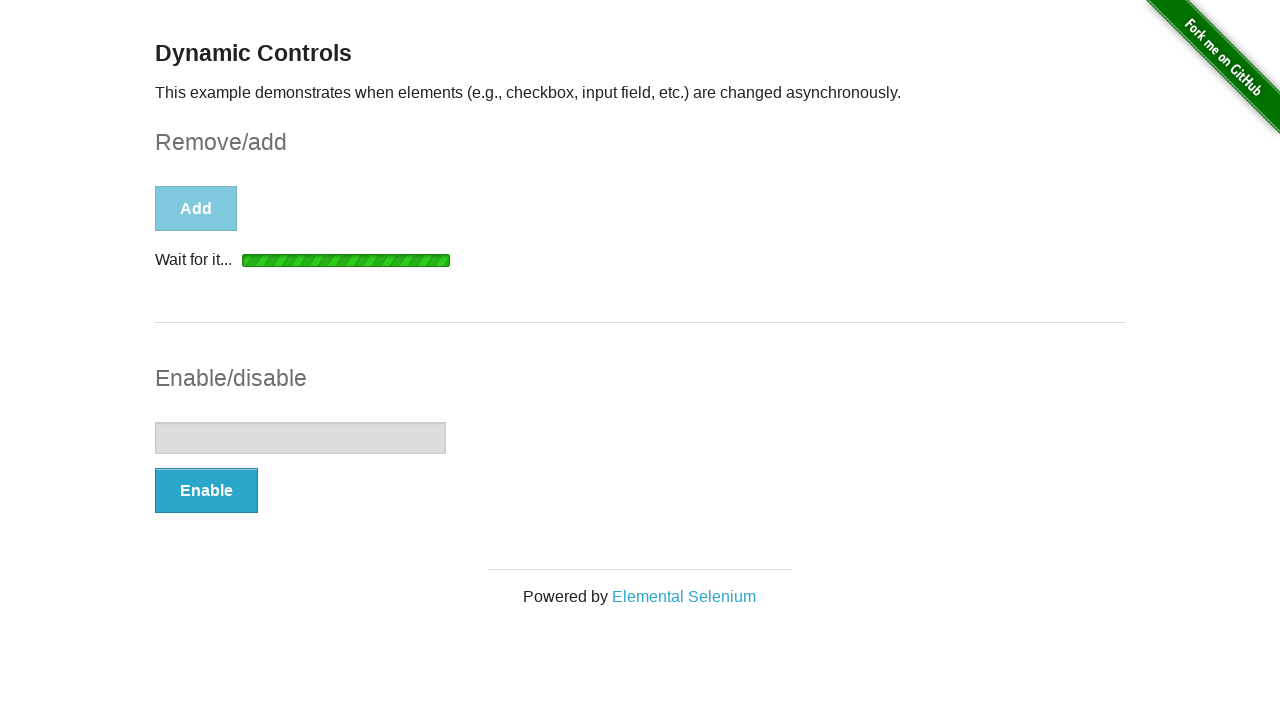

Verified checkbox element reappeared
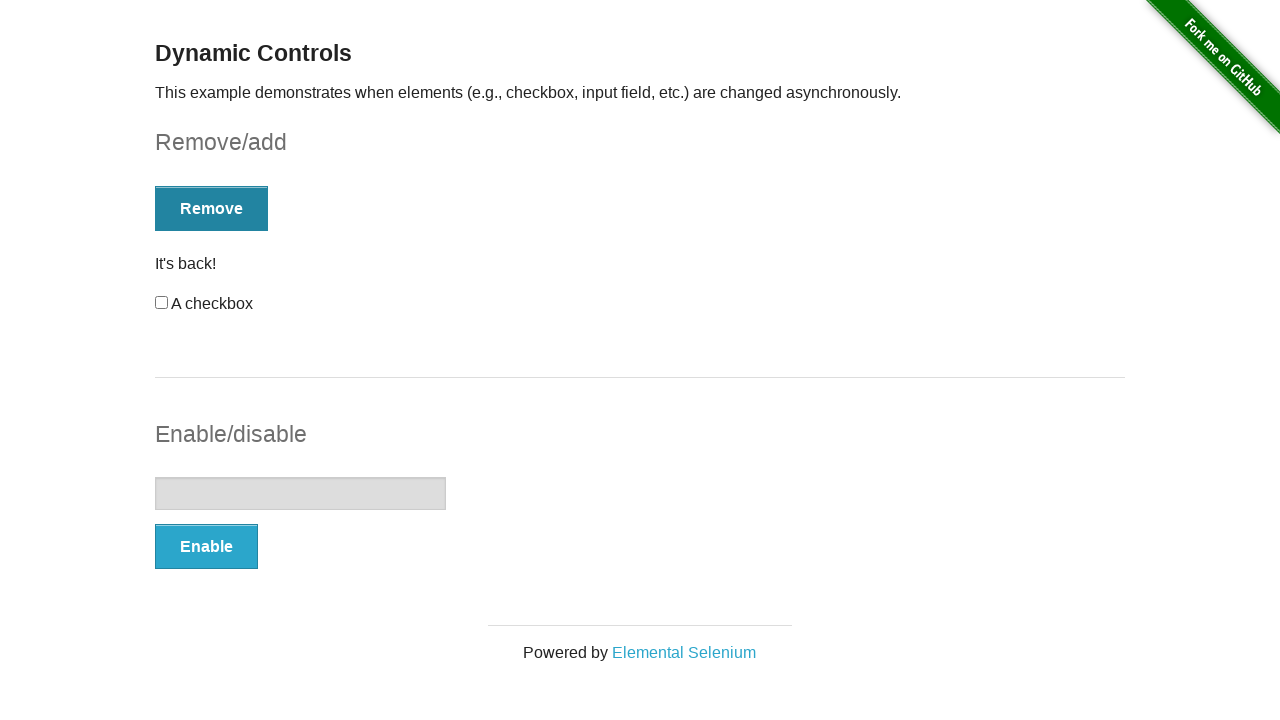

Verified checkbox restoration with 'It's back!' message
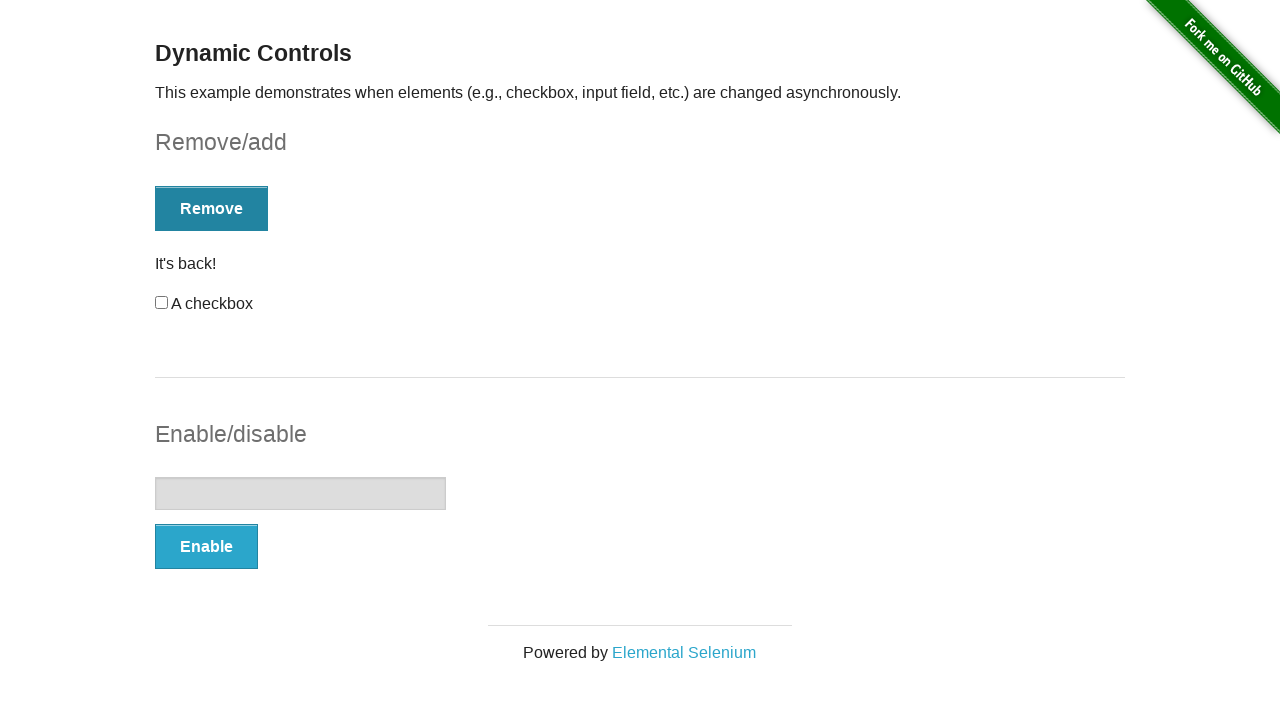

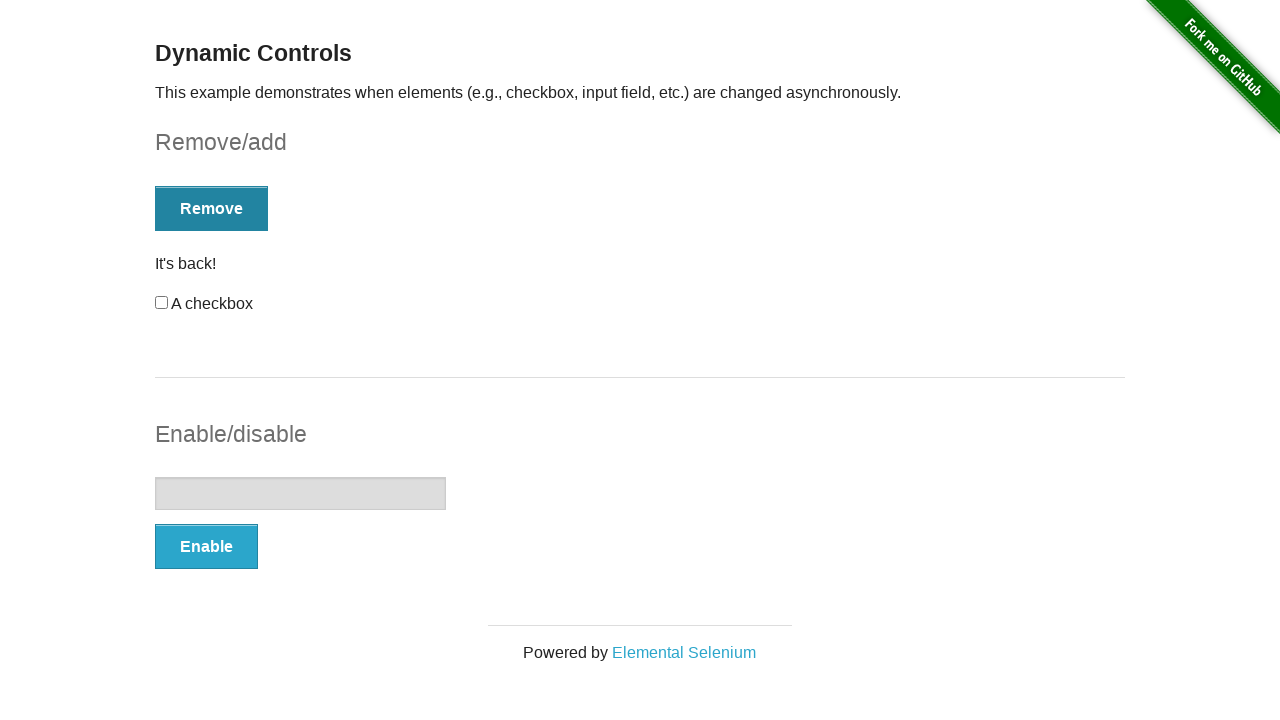